Opens the SellXpert website and retrieves the page title to verify the page loads correctly

Starting URL: https://sellxpert.in

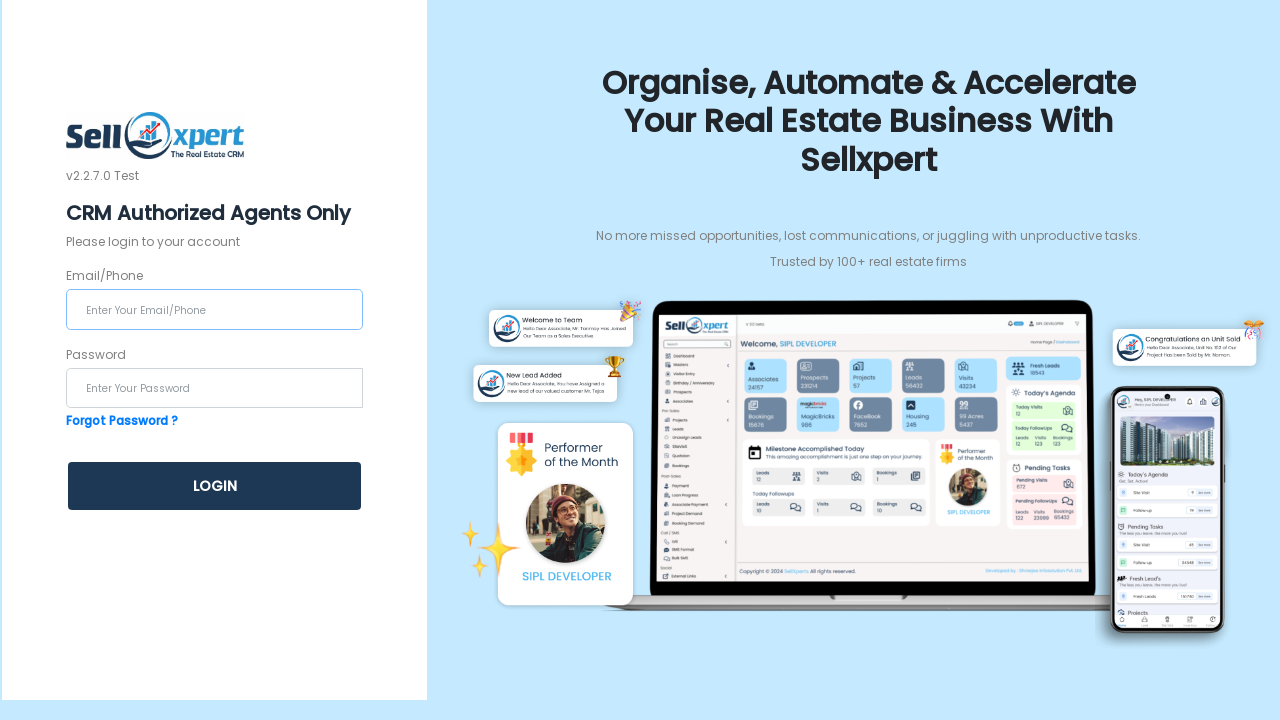

Navigated to SellXpert website at https://sellxpert.in
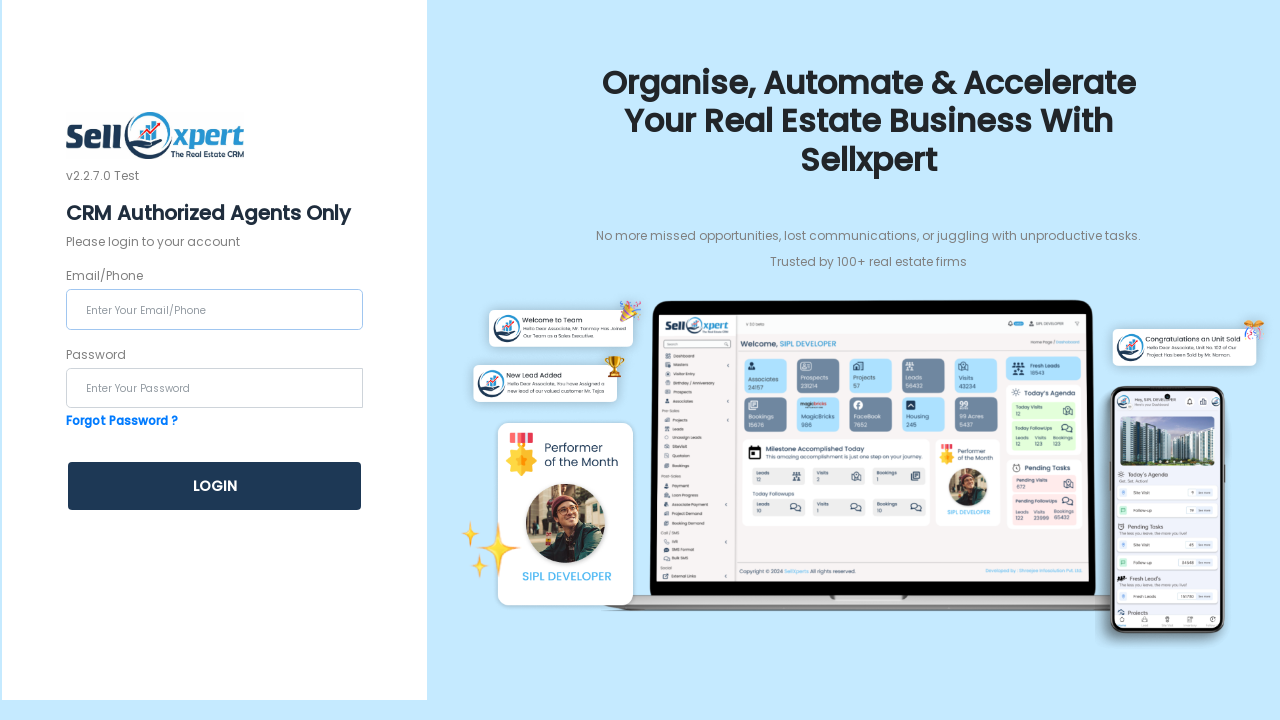

Waited for page DOM content to load
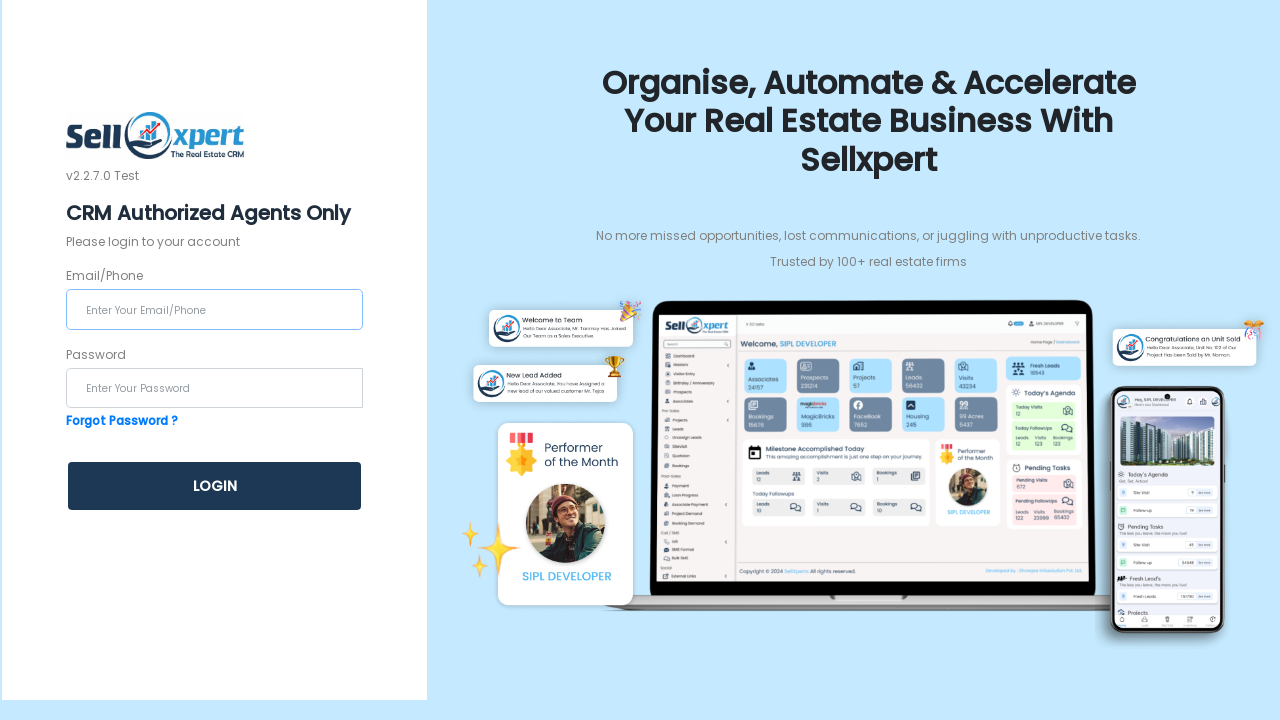

Retrieved page title: CRM - Login
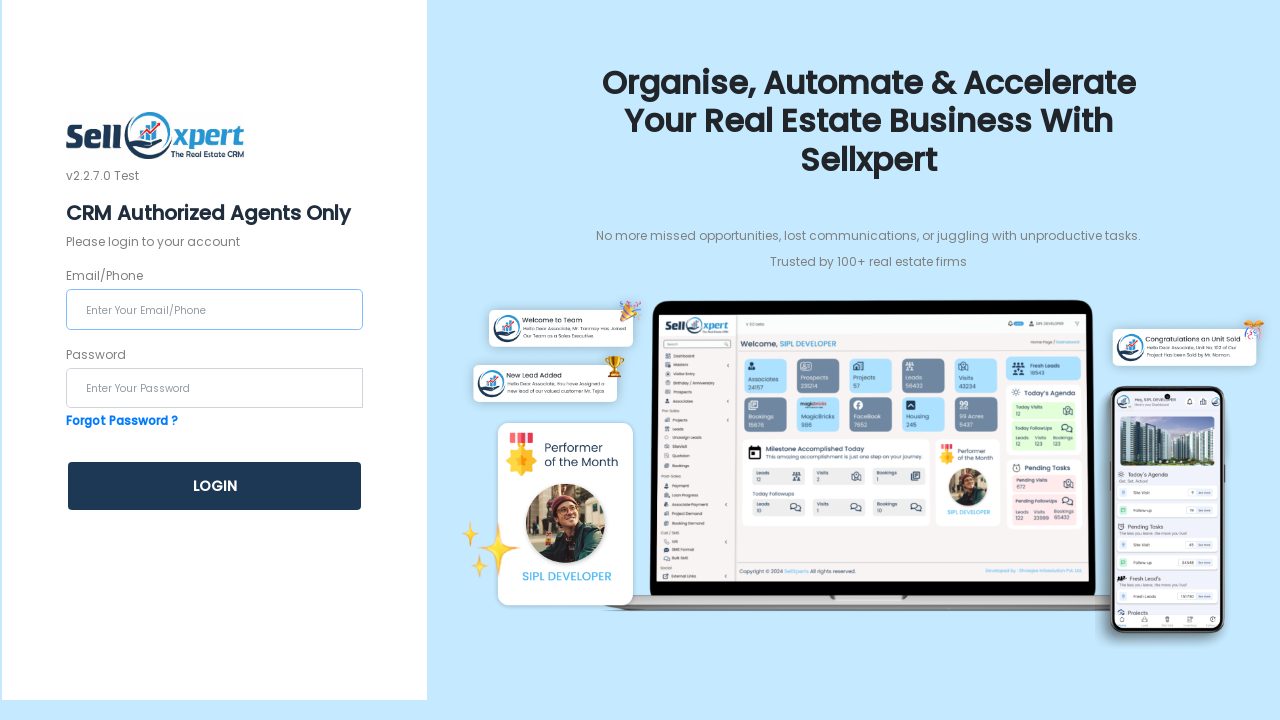

Printed page title: CRM - Login
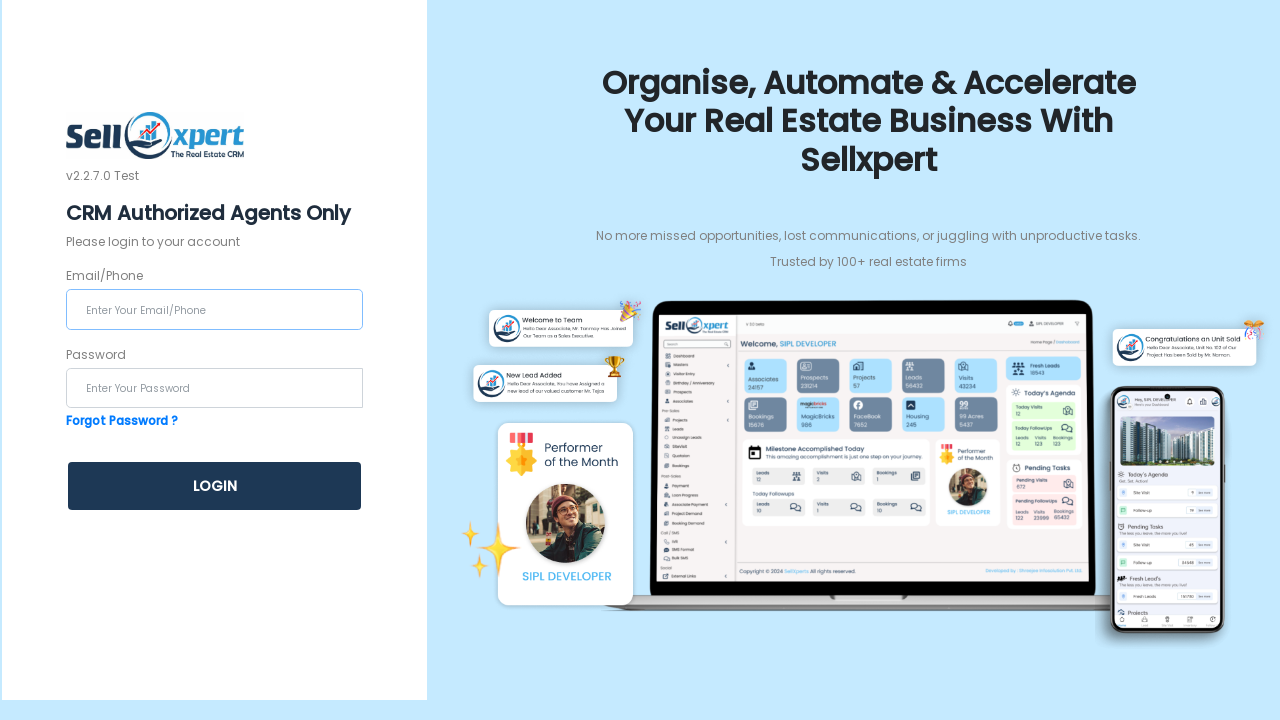

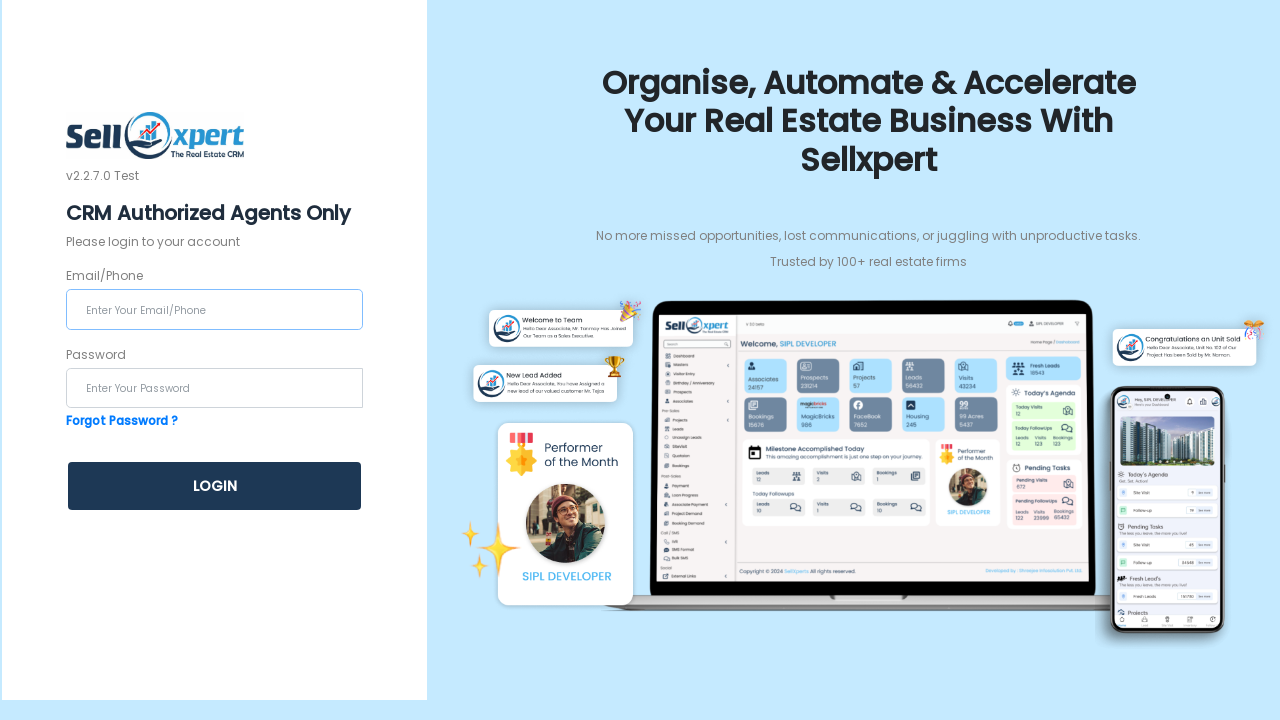